Tests basic JavaScript alert functionality by clicking a button to trigger an alert, verifying the alert text says "You clicked a button", and accepting the alert.

Starting URL: https://demoqa.com/alerts

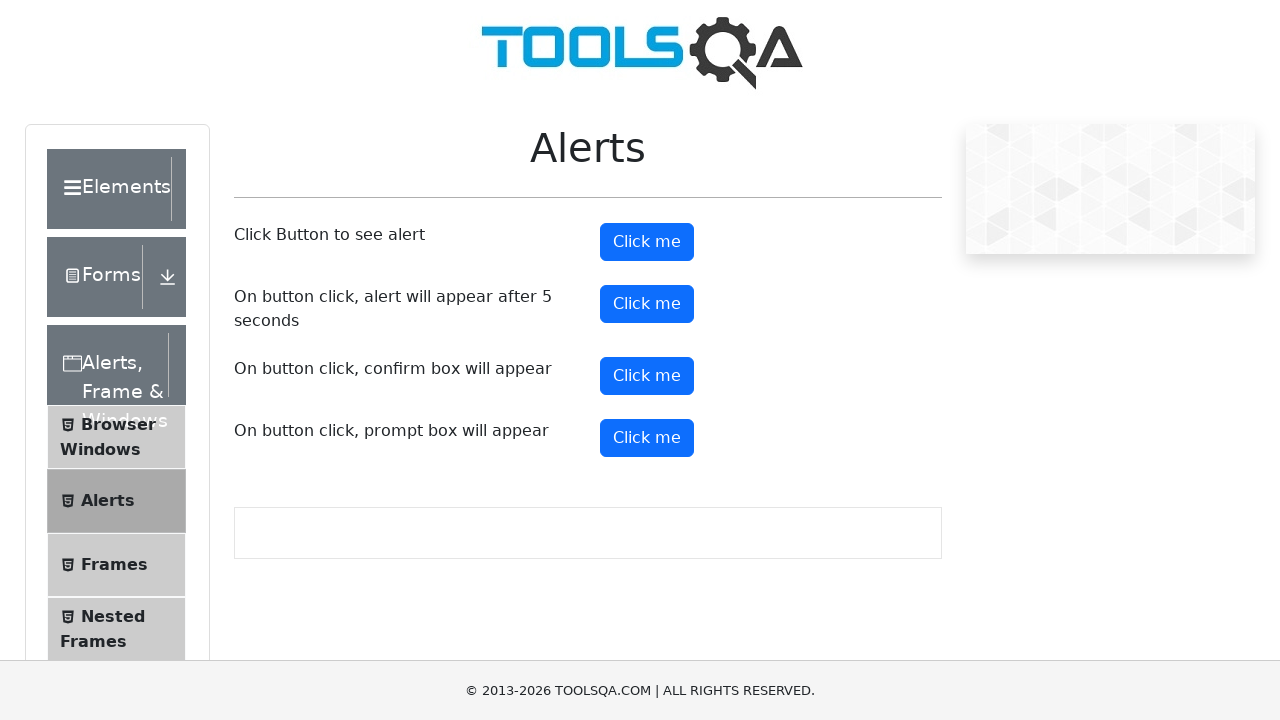

Clicked the first alert button at (647, 242) on xpath=(//button)[2]
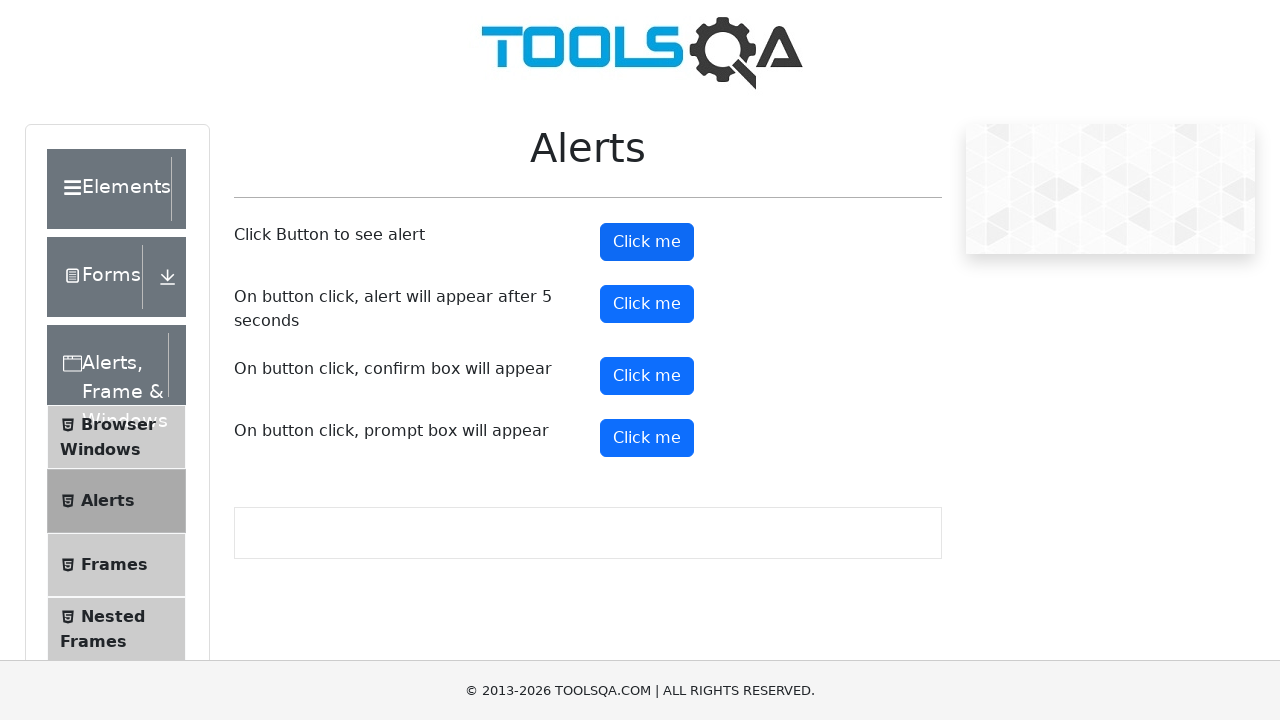

Registered dialog handler to verify alert text 'You clicked a button' and accept
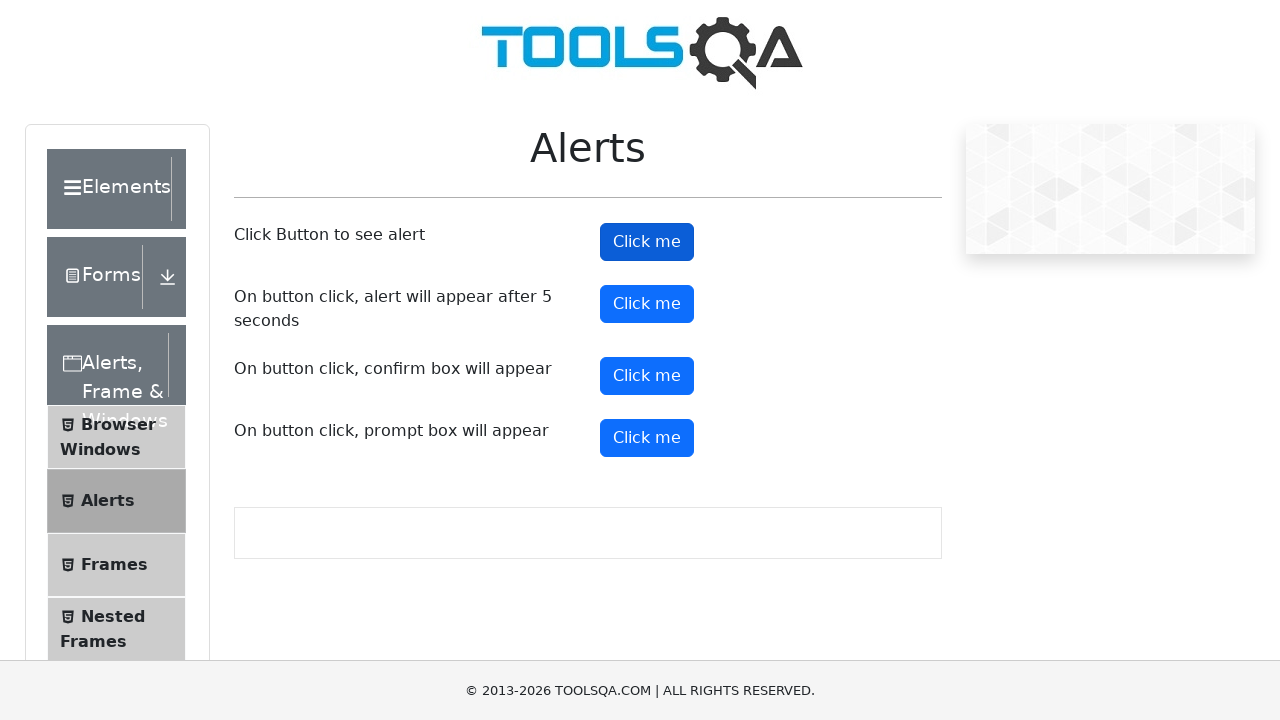

Re-clicked the alert button to trigger alert with handler at (647, 242) on xpath=(//button)[2]
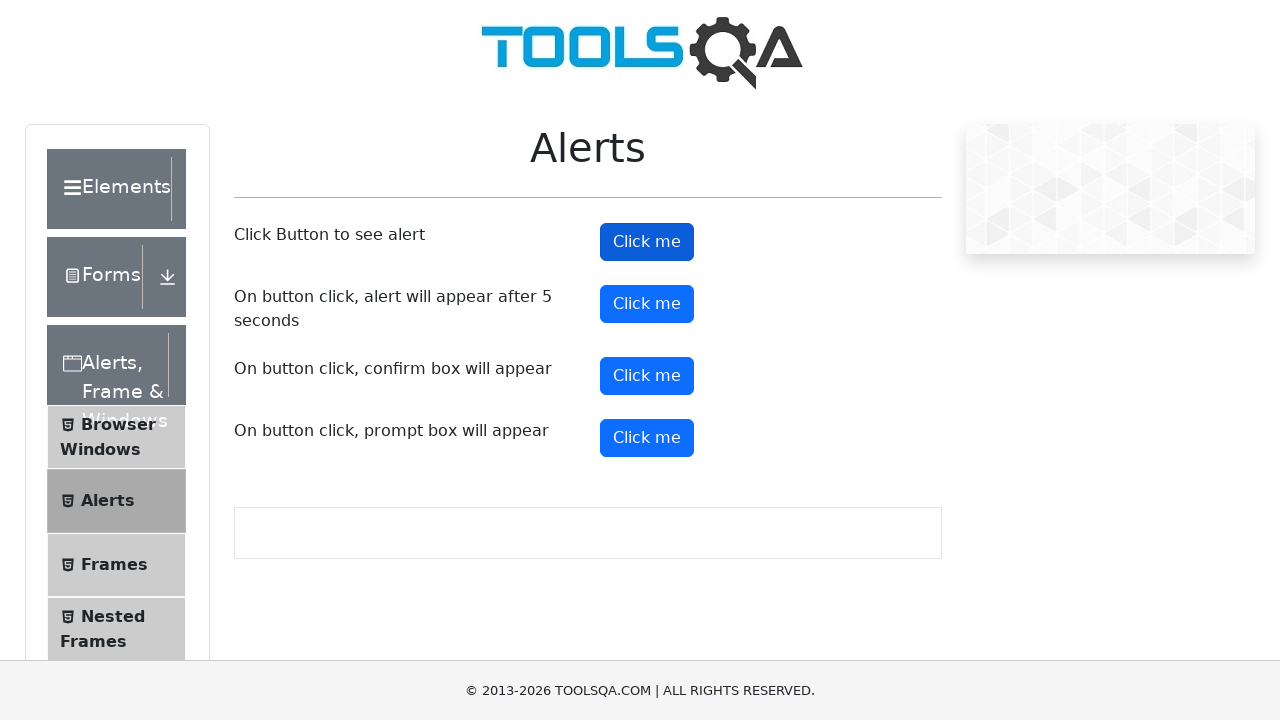

Waited 1 second for alert to be handled
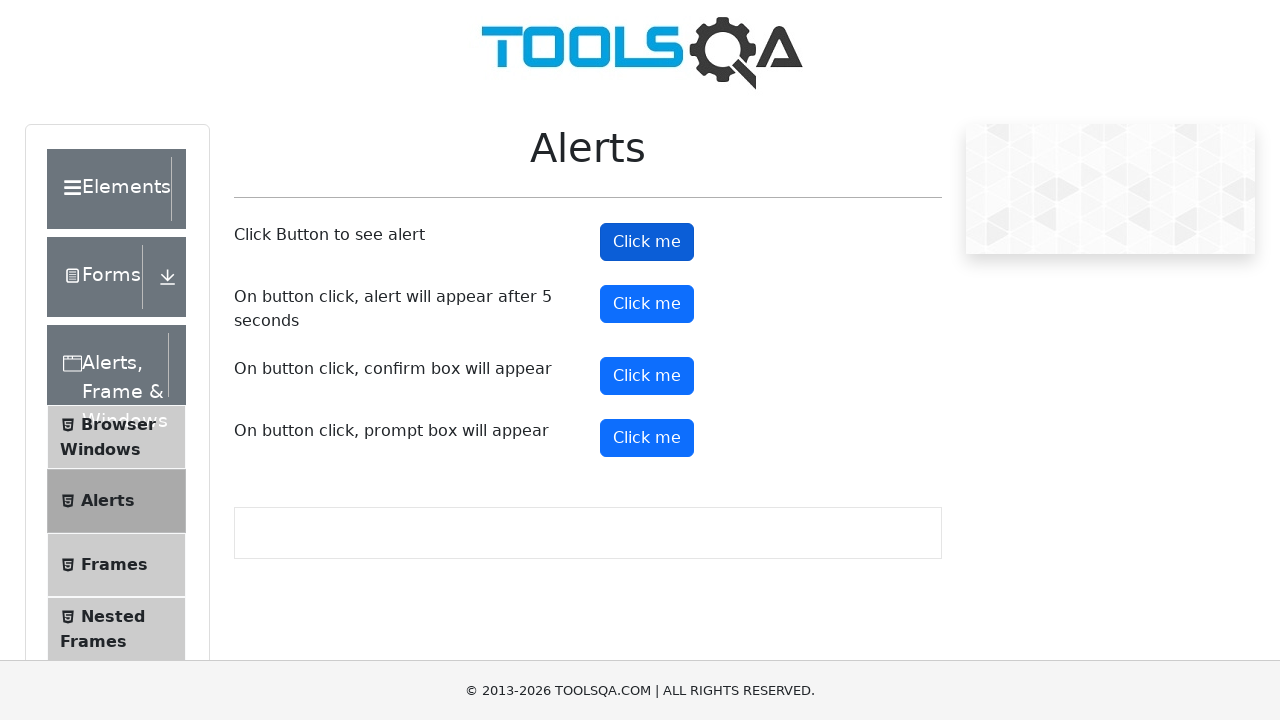

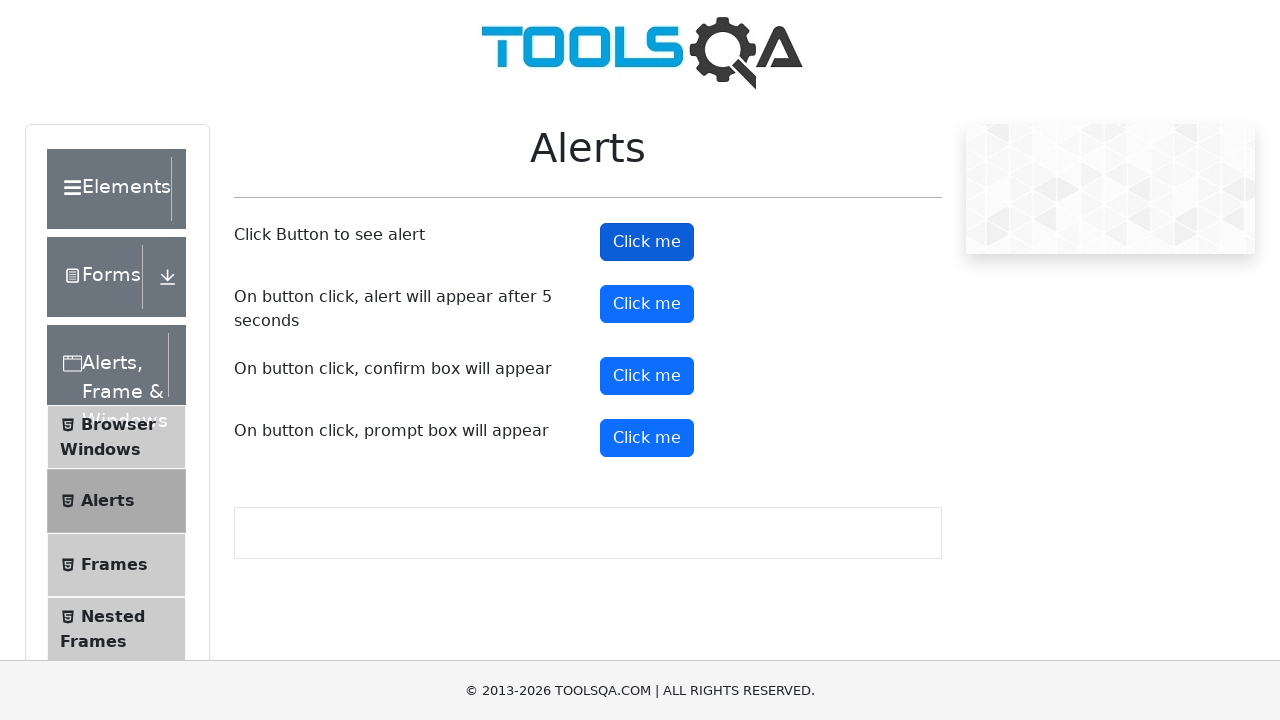